Tests selection behavior of radio buttons and checkboxes by clicking them and verifying their selected state, including toggling a checkbox off.

Starting URL: https://automationfc.github.io/basic-form/index.html

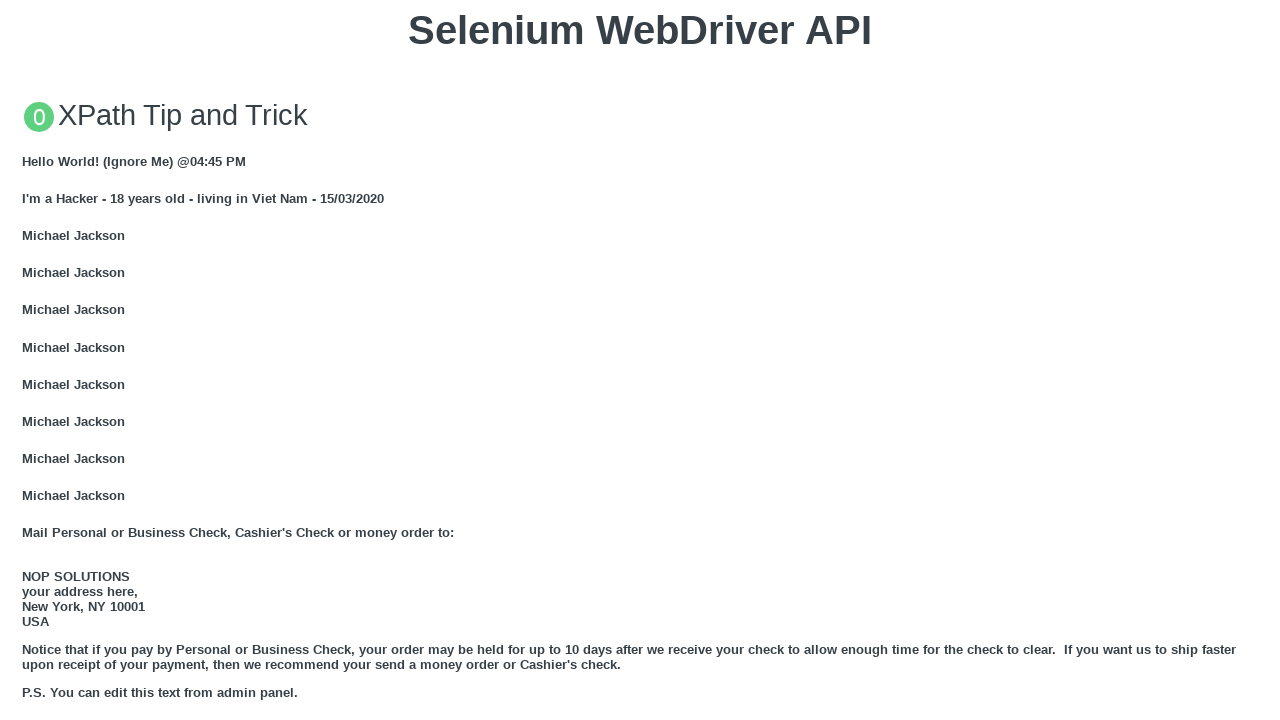

Clicked the under_18 radio button at (28, 360) on #under_18
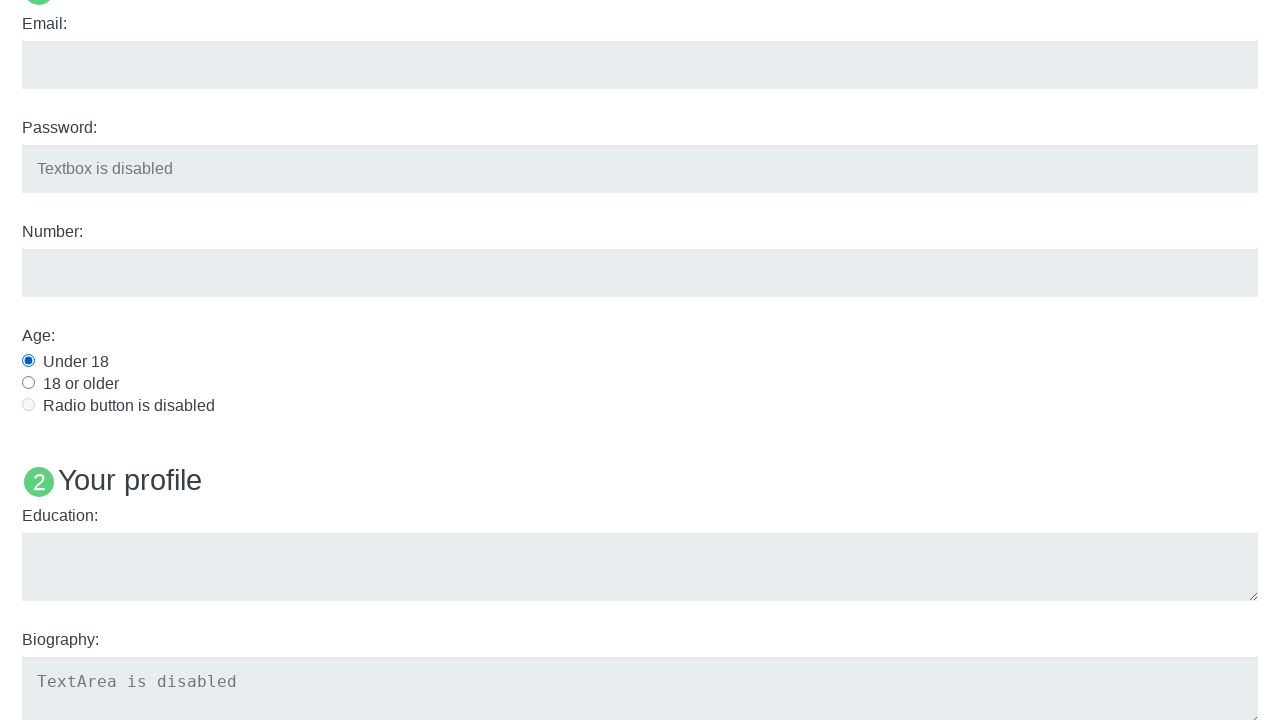

Waited 2000ms for UI to update after radio button click
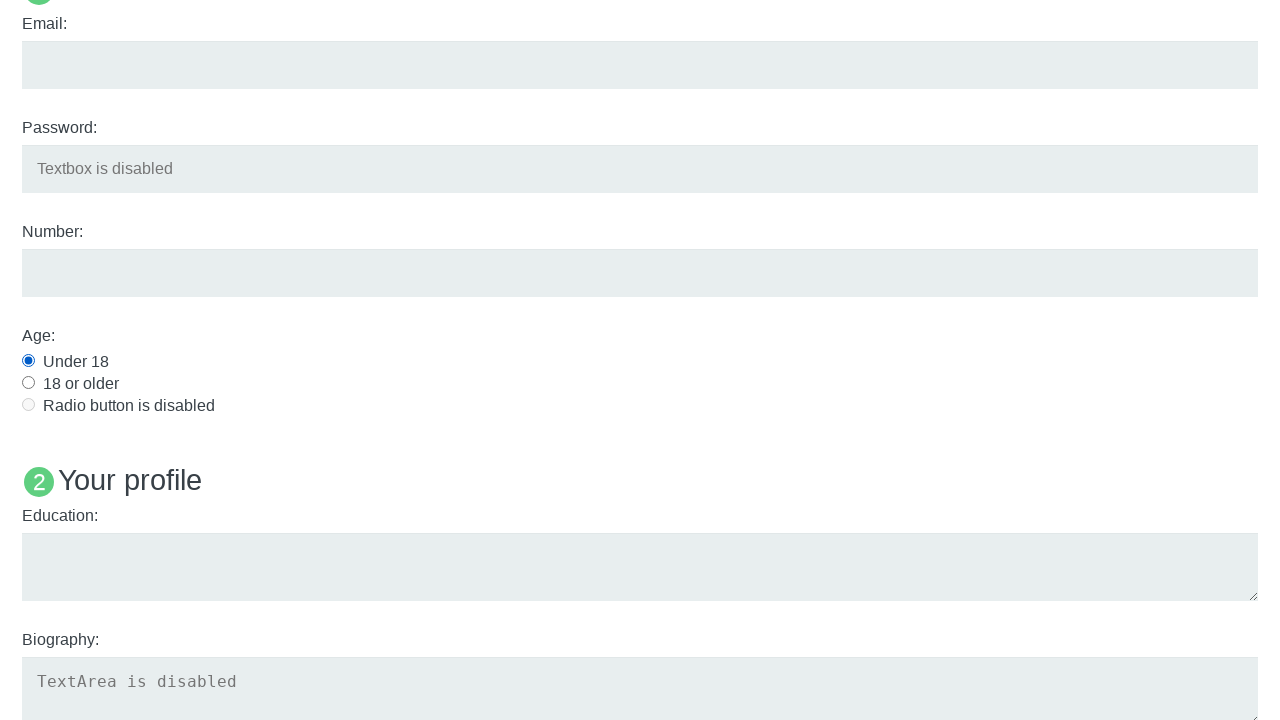

Clicked the Java checkbox to select it at (28, 361) on input#java
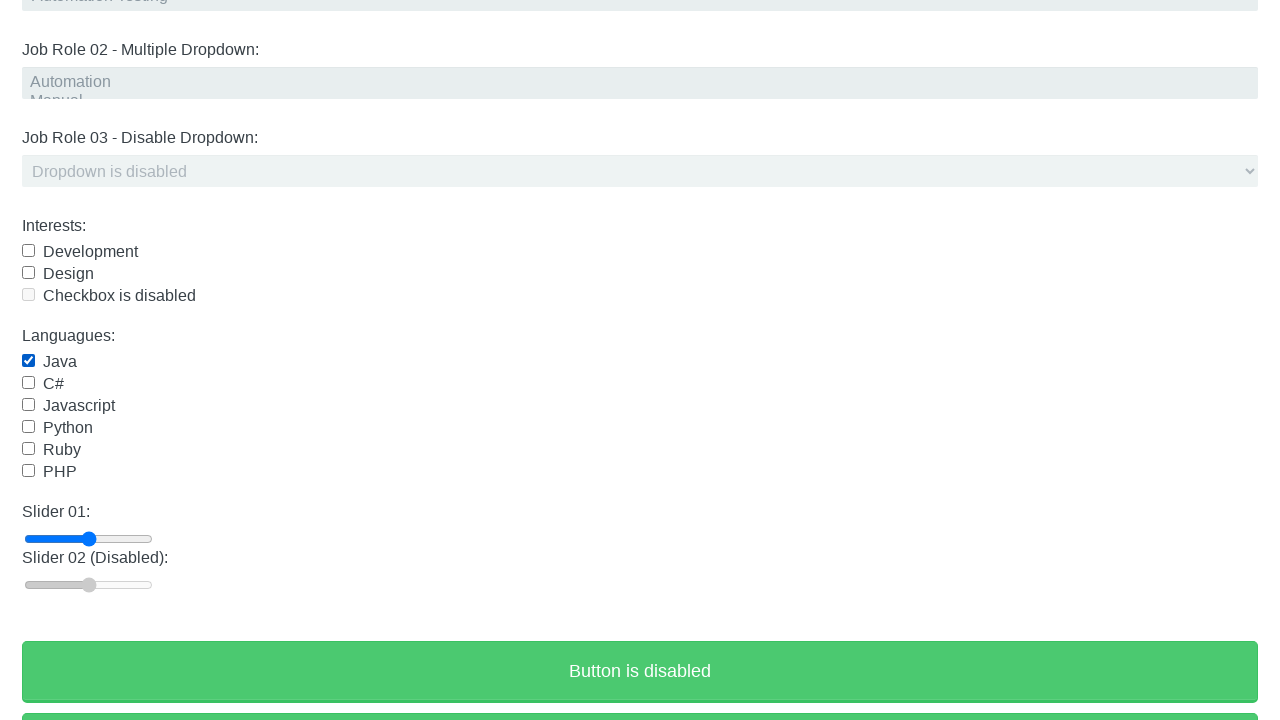

Waited 2000ms for UI to update after checkbox selection
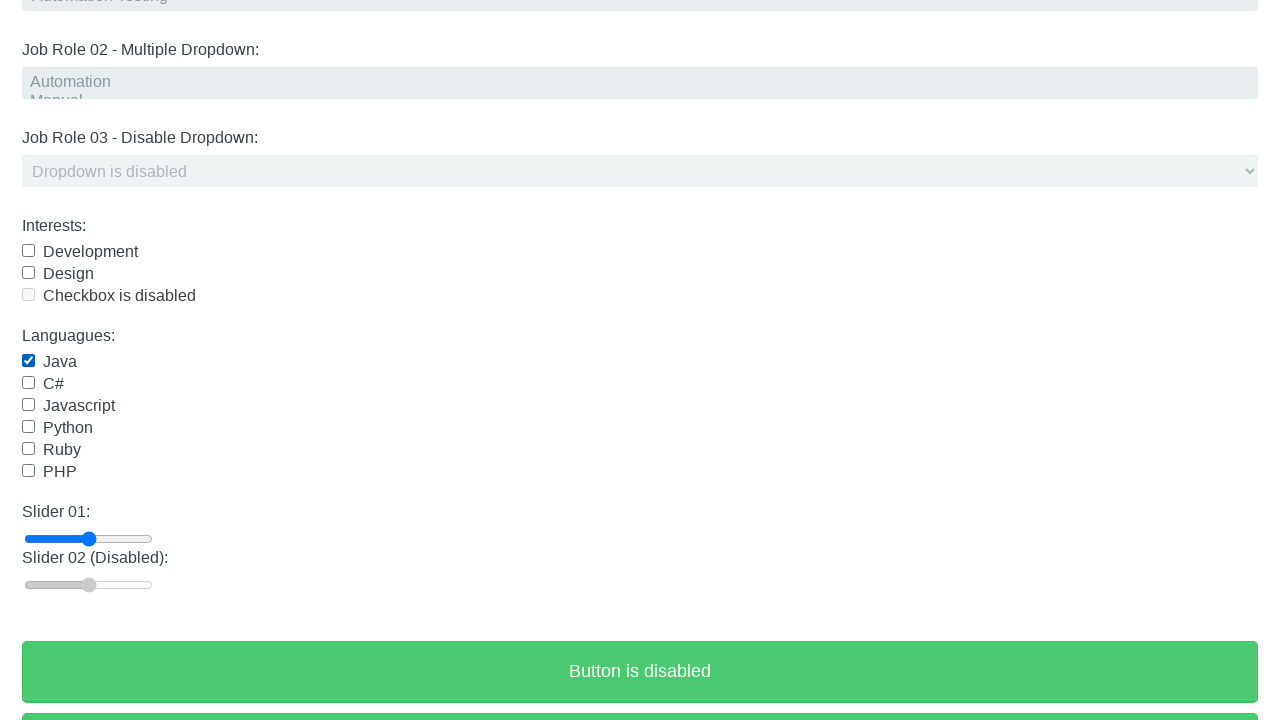

Clicked the Java checkbox again to deselect it at (28, 361) on input#java
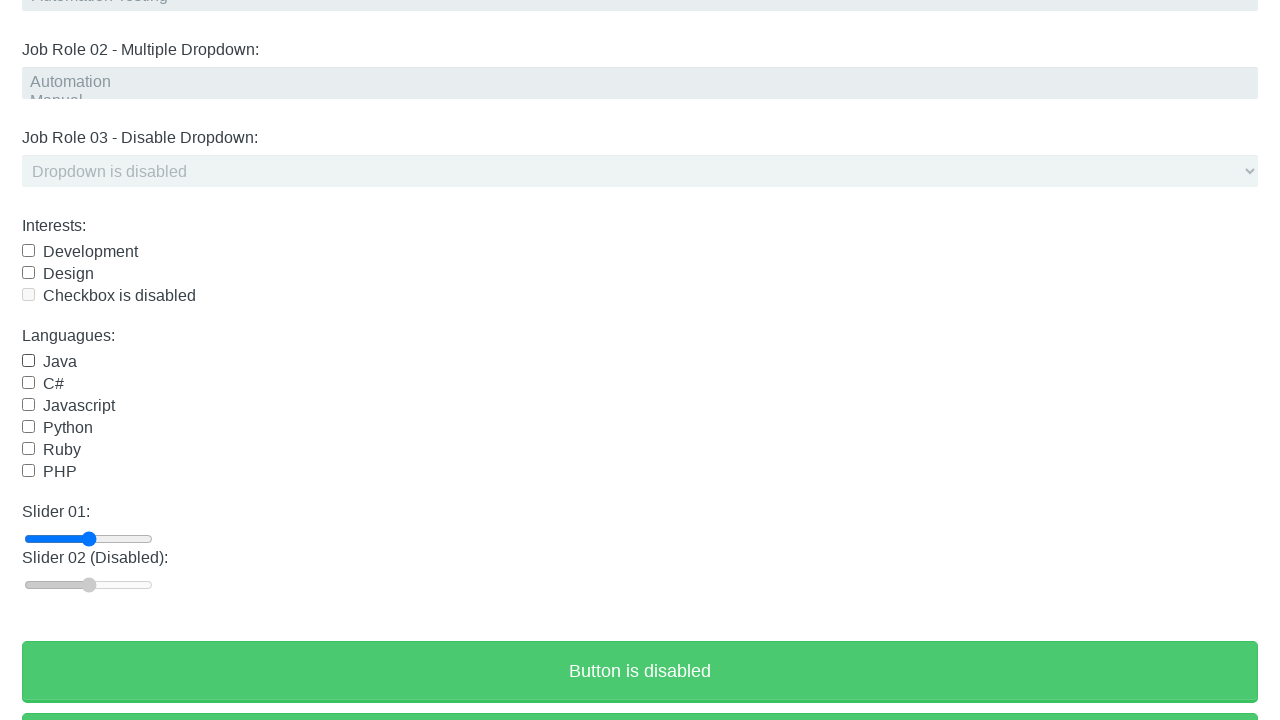

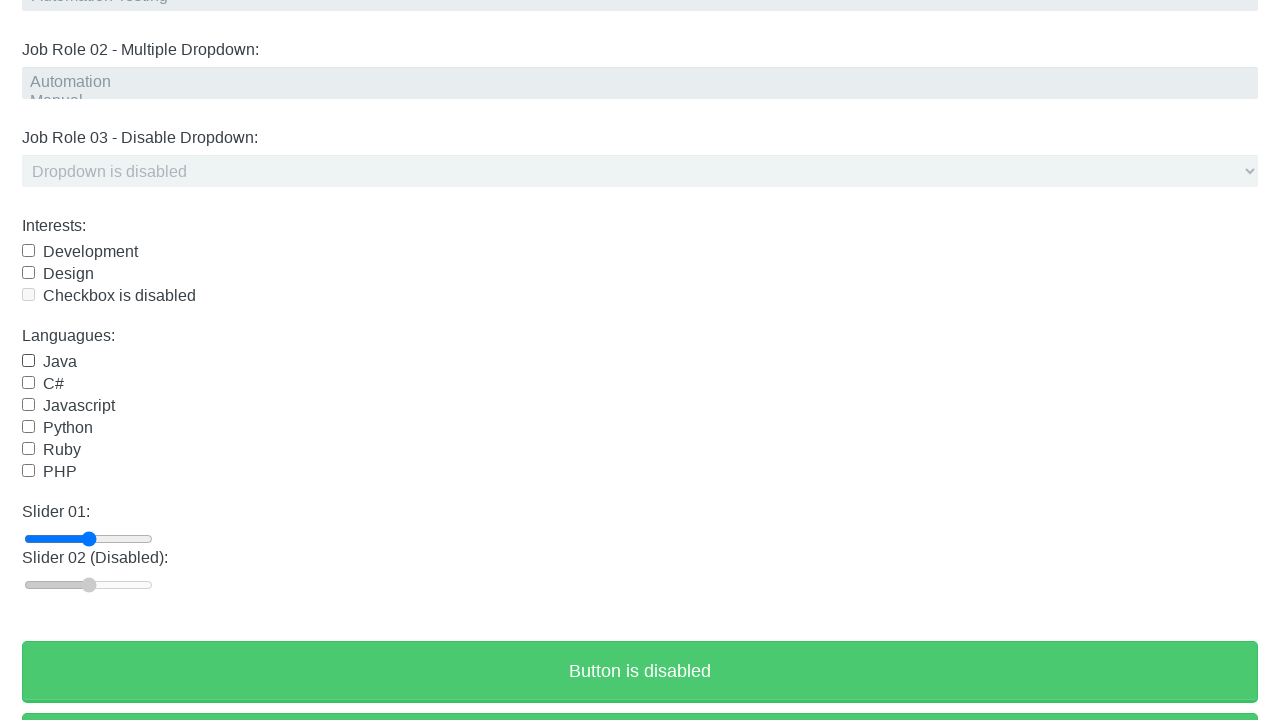